Tests multi-window handling by clicking a link that opens a new browser window/tab and retrieving window handles

Starting URL: https://opensource-demo.orangehrmlive.com/web/index.php/auth/login

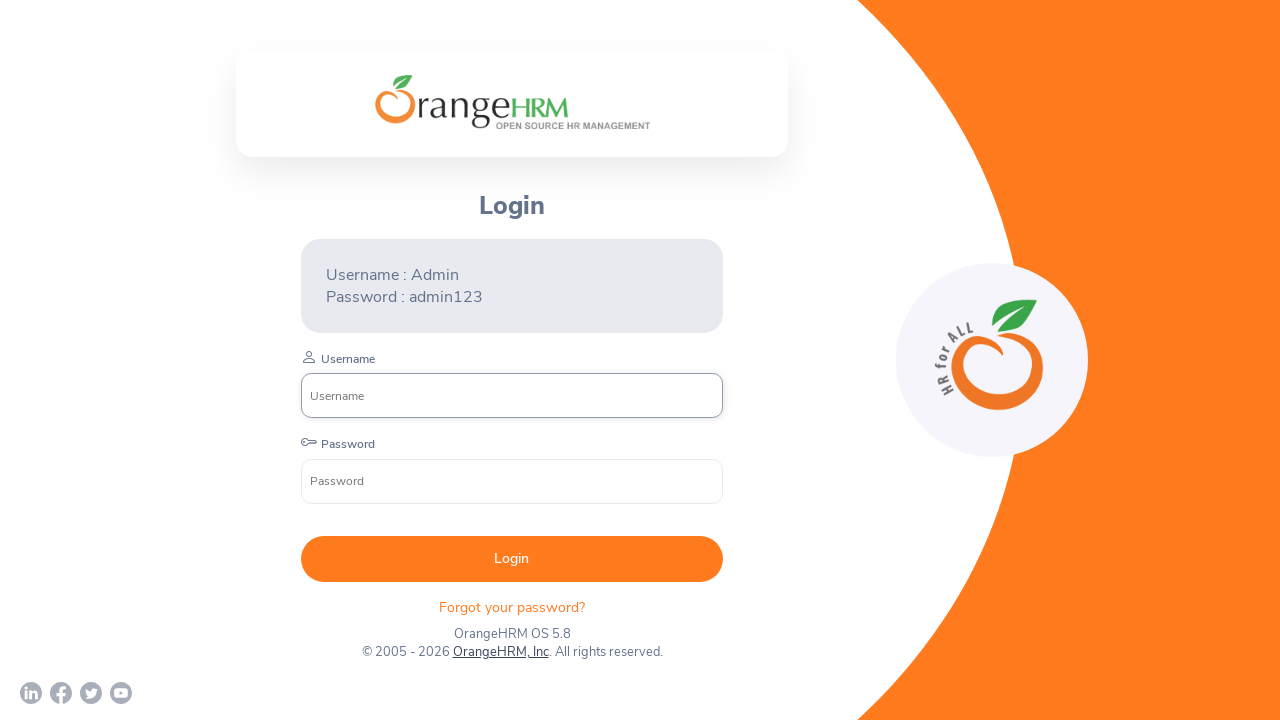

Waited for page to reach networkidle state
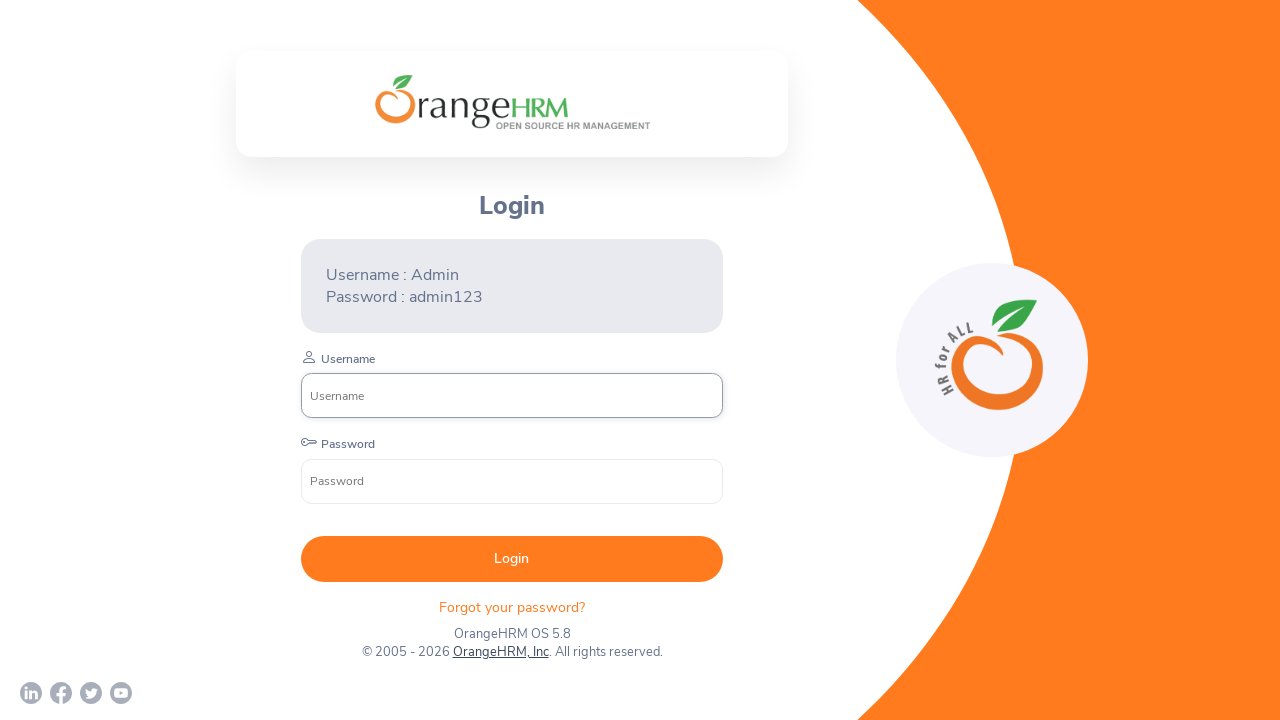

Clicked OrangeHRM, Inc link to open new window at (500, 652) on text=OrangeHRM, Inc
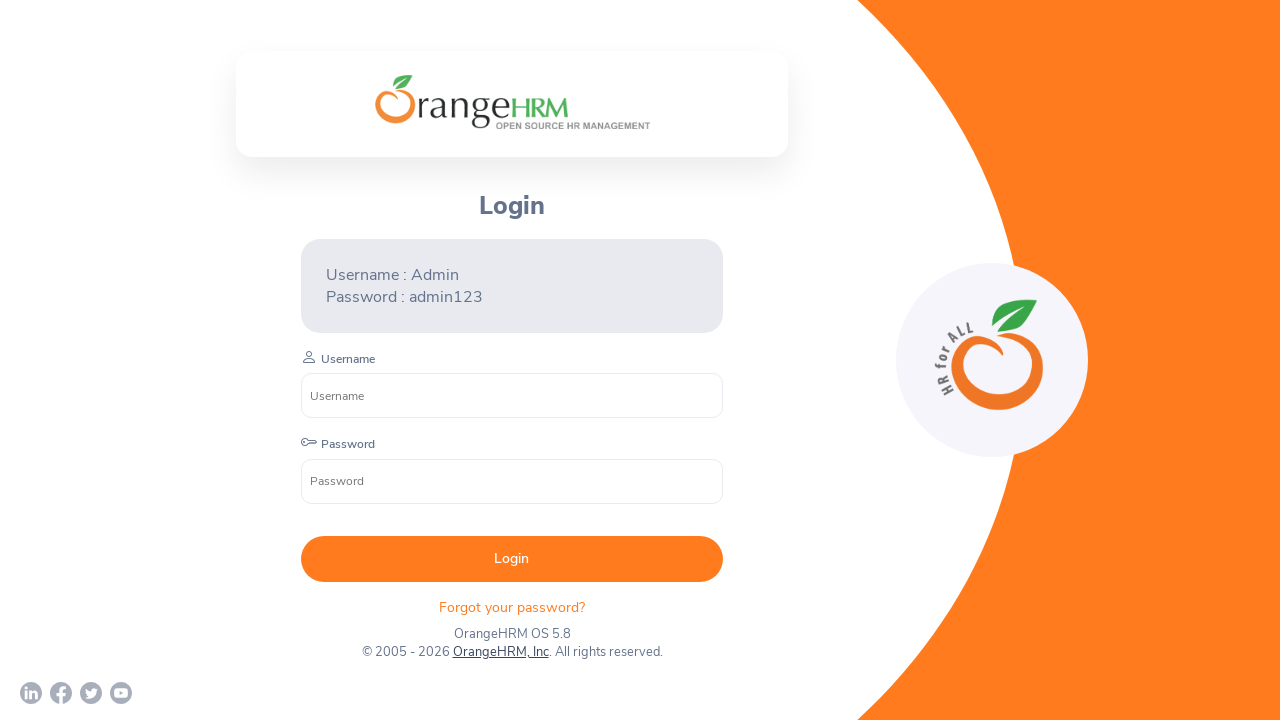

Captured new page/window handle
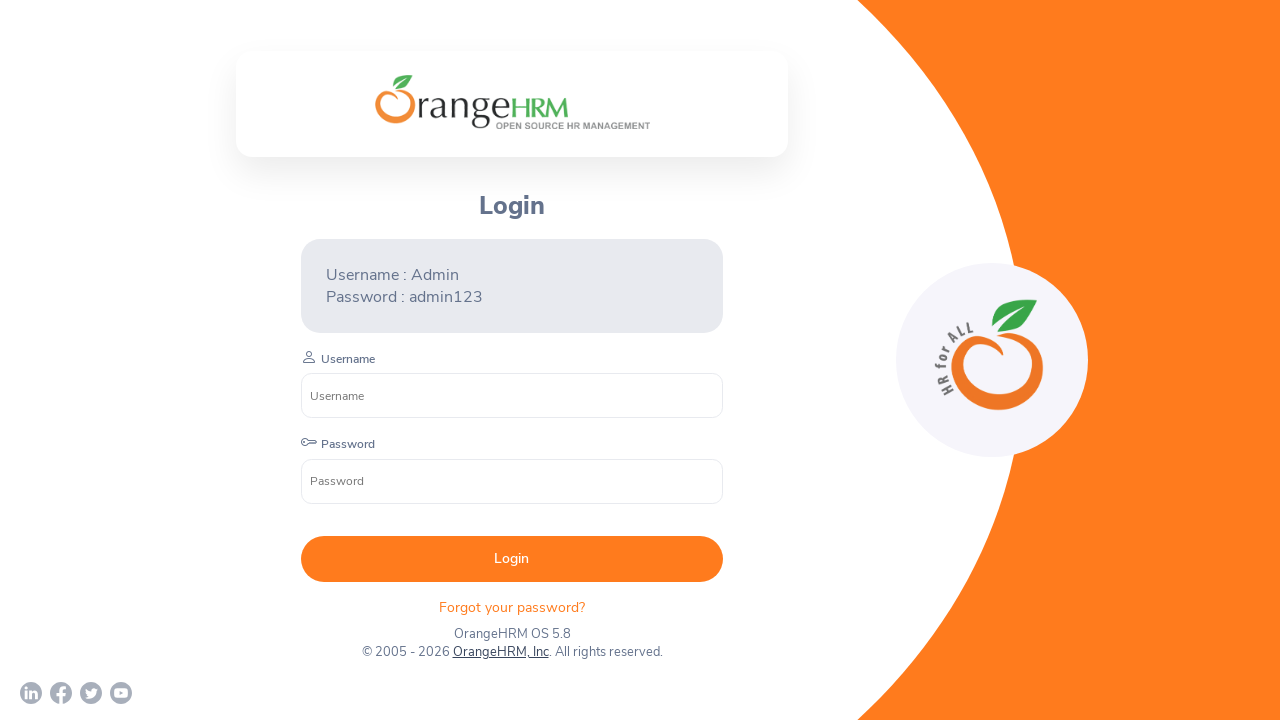

Waited for new page to reach load state
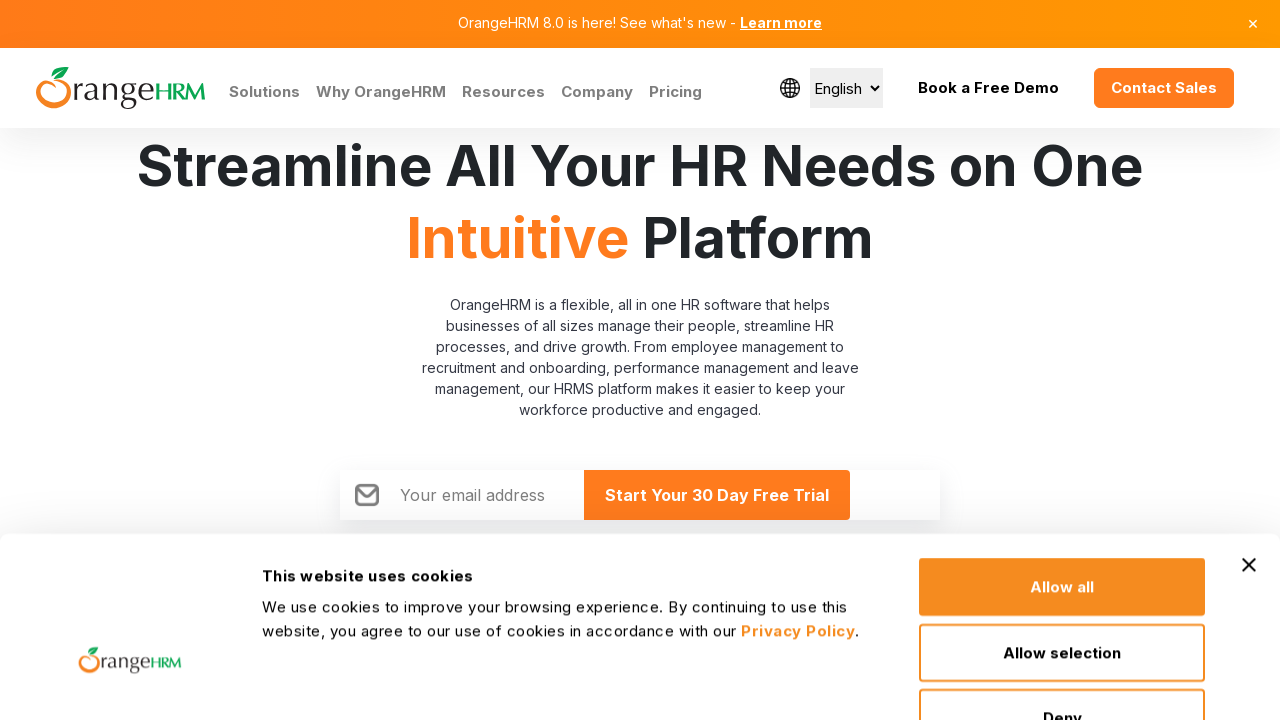

Retrieved all window handles - total windows: 2
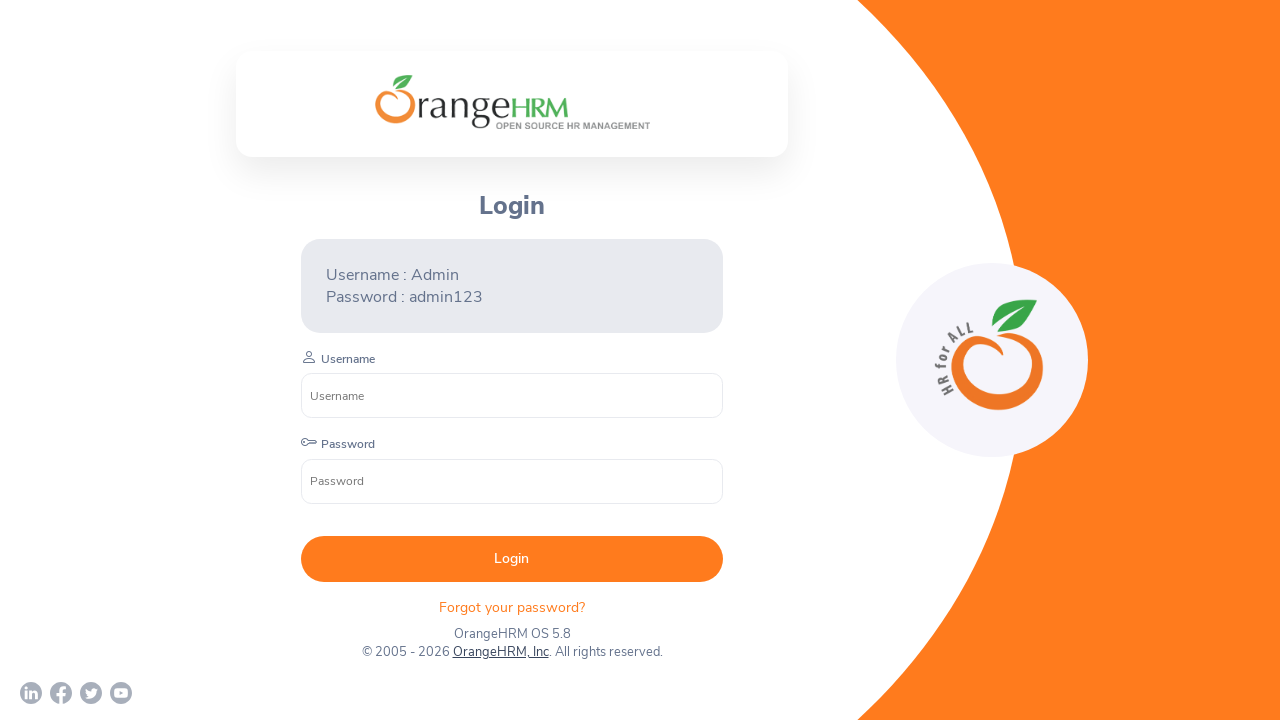

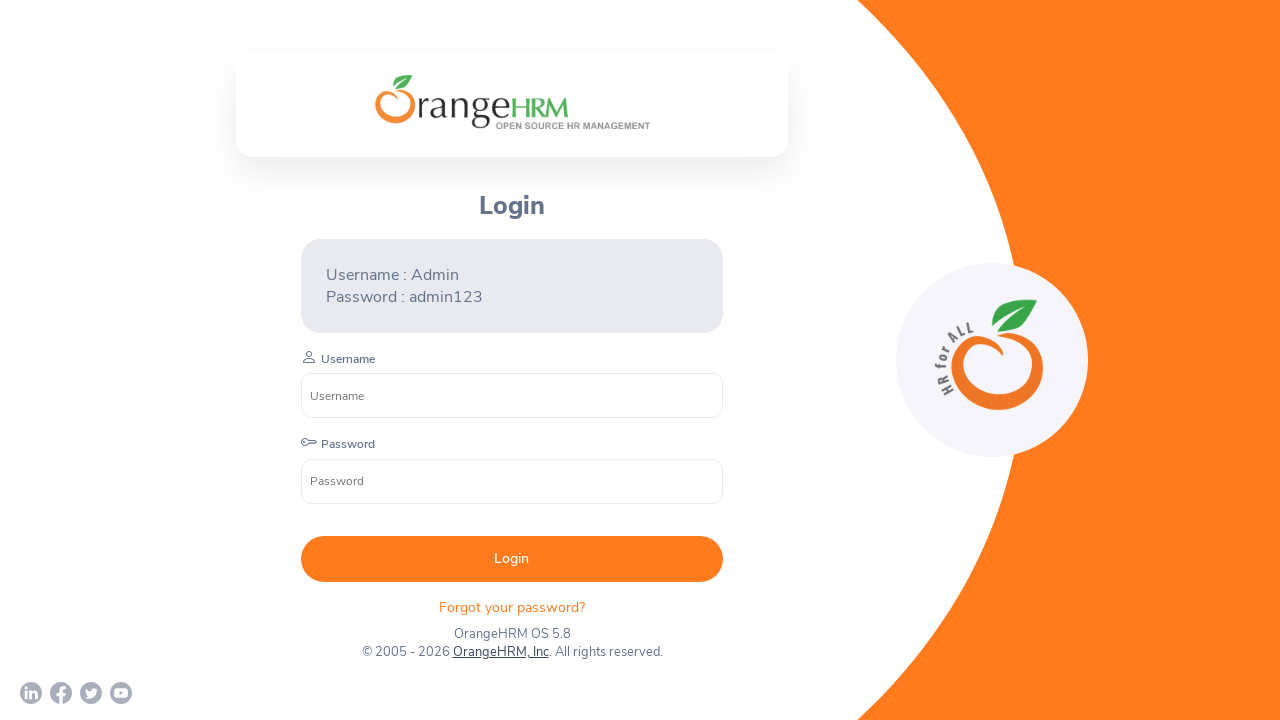